Tests XPath sibling and parent traversal by locating buttons in the header using following-sibling and parent axis navigation, then verifying their text content.

Starting URL: https://rahulshettyacademy.com/AutomationPractice/

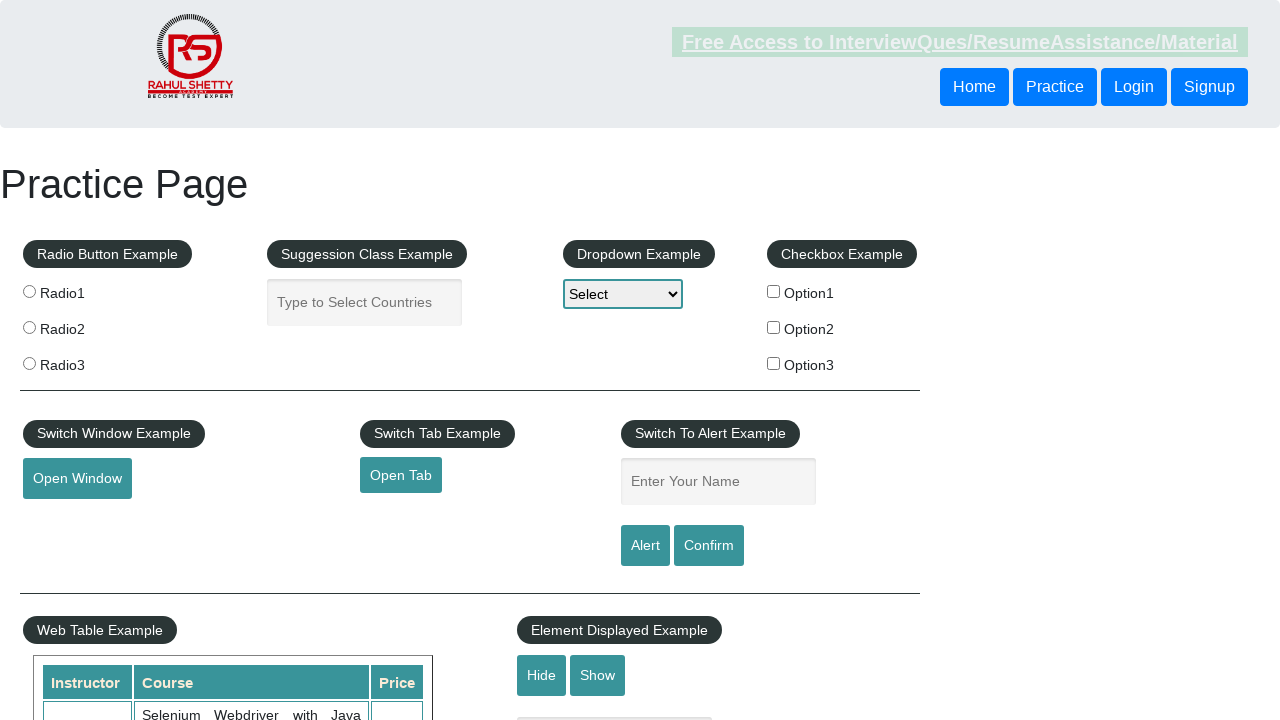

Navigated to https://rahulshettyacademy.com/AutomationPractice/
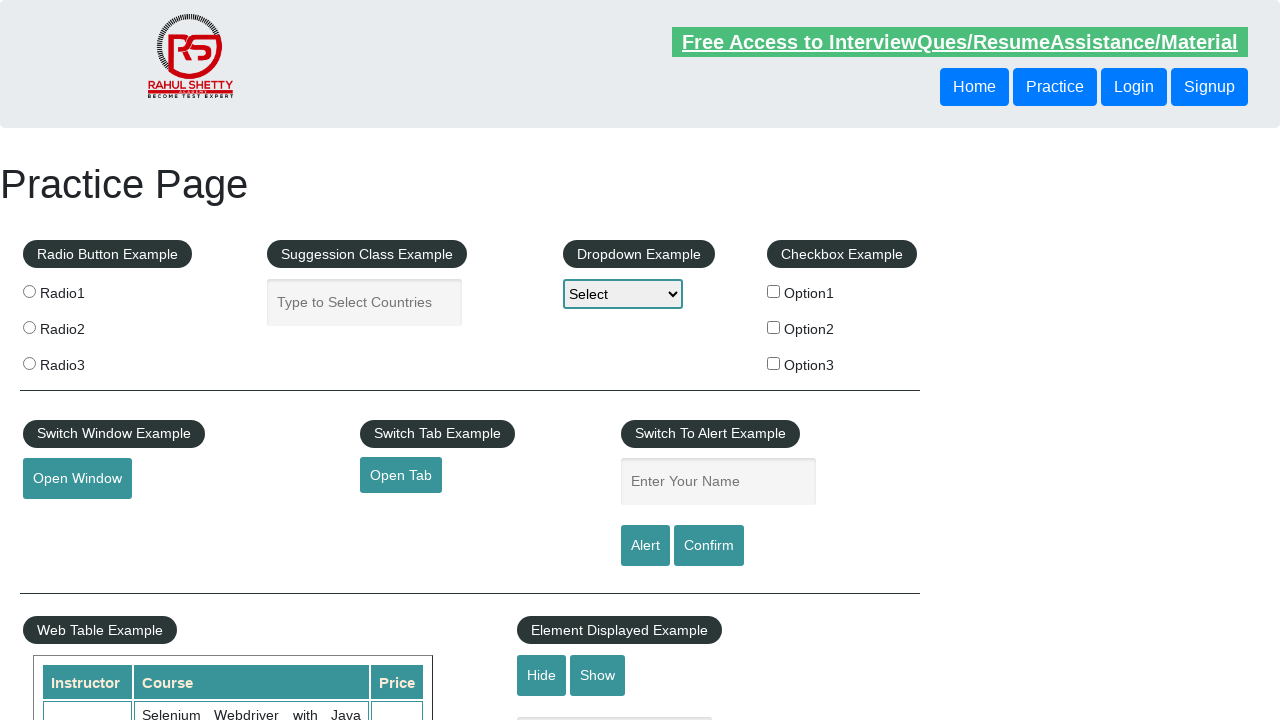

Located button using following-sibling XPath axis
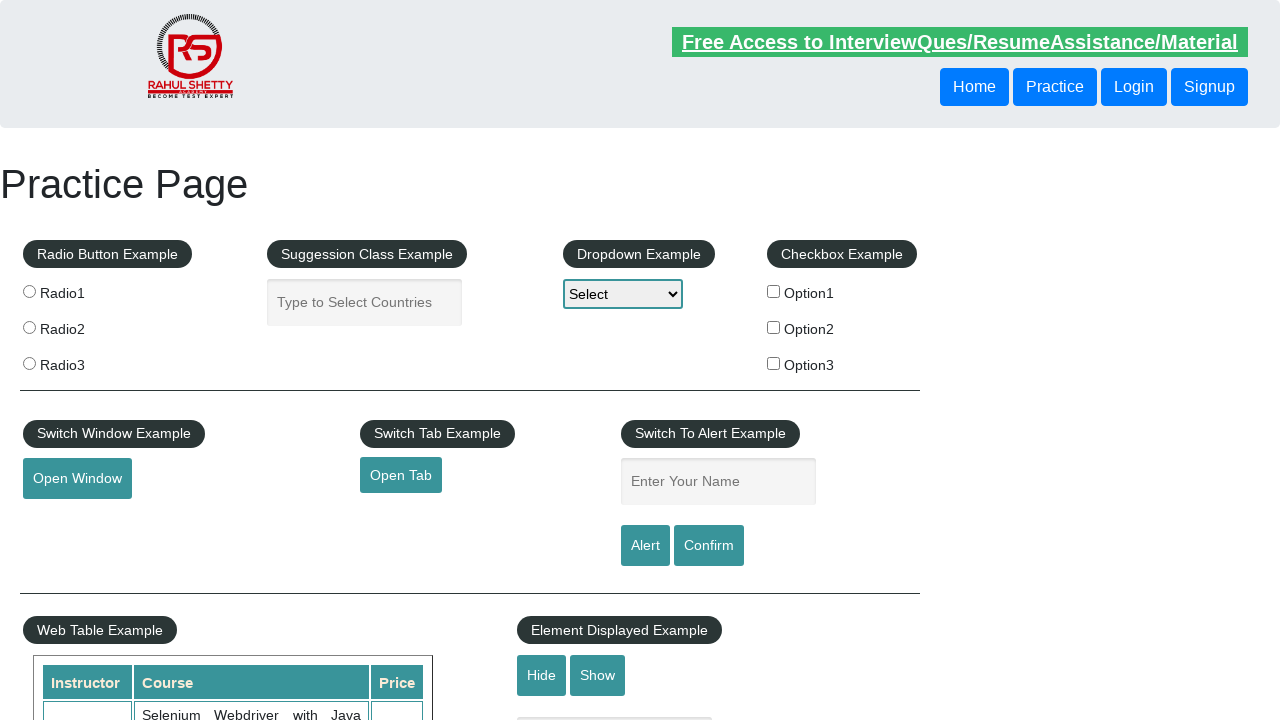

Waited for first button to become visible
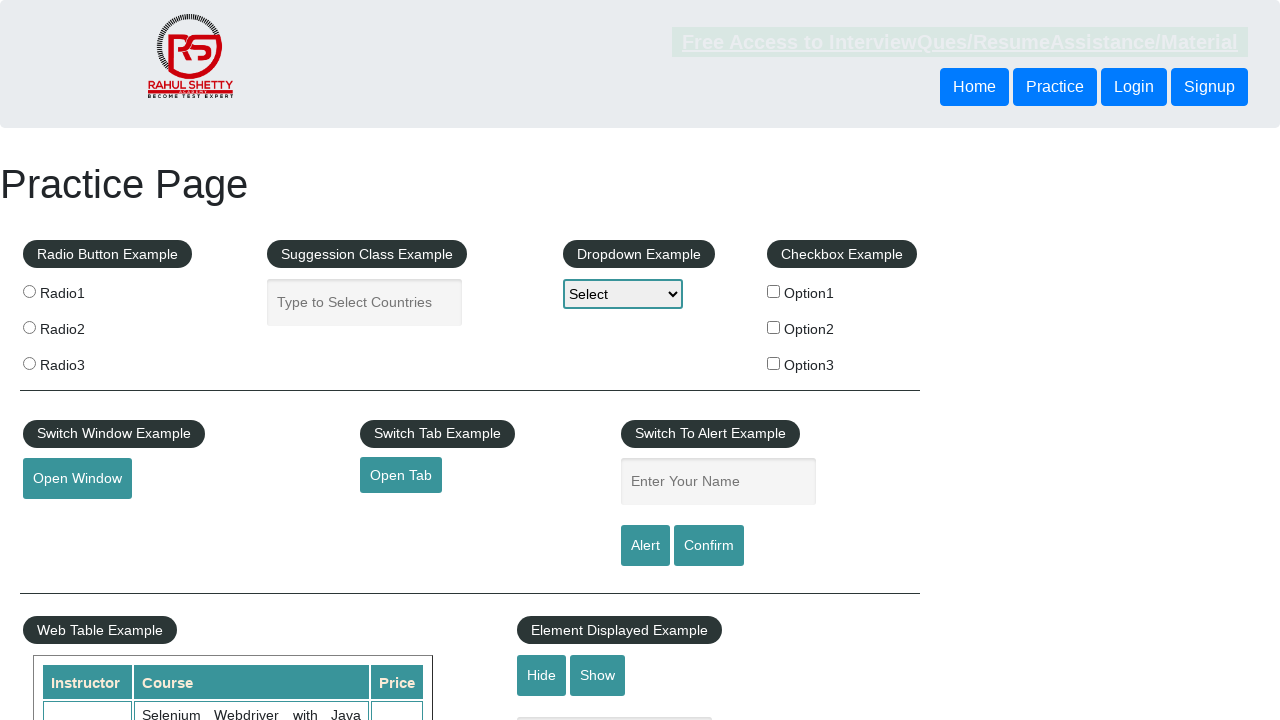

Retrieved text content from first button: 'Login'
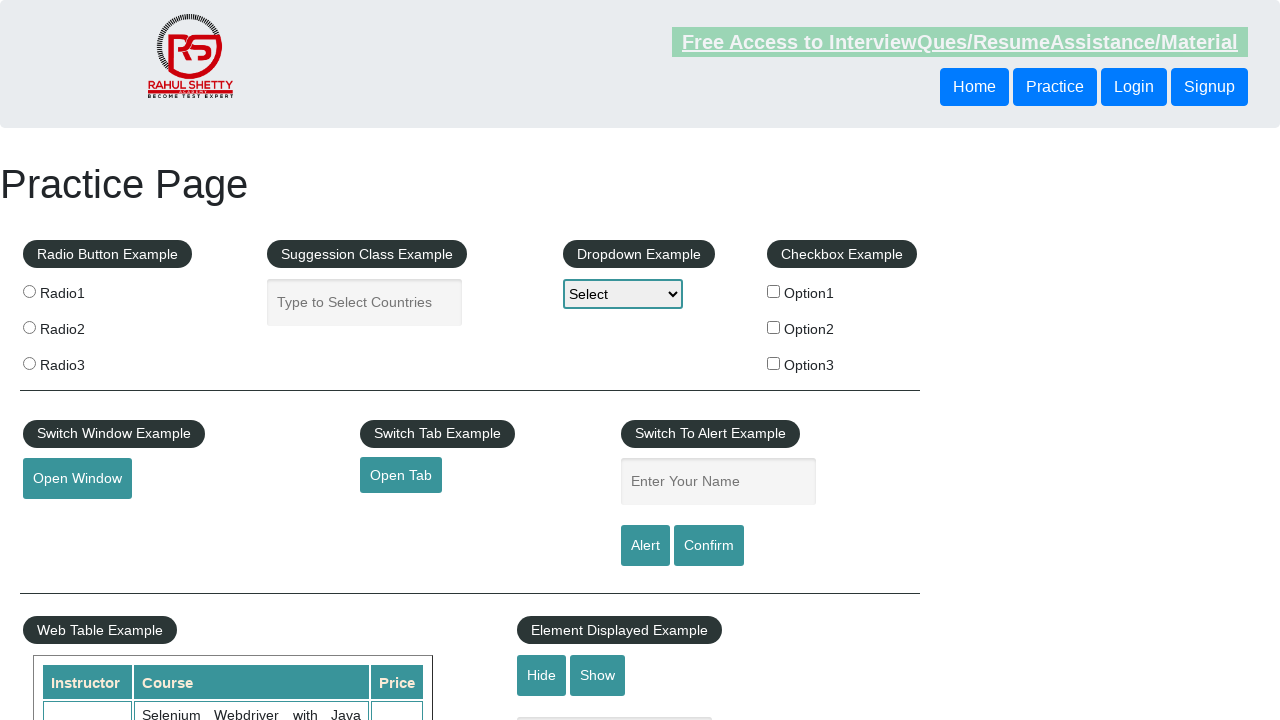

Printed first button text: Login
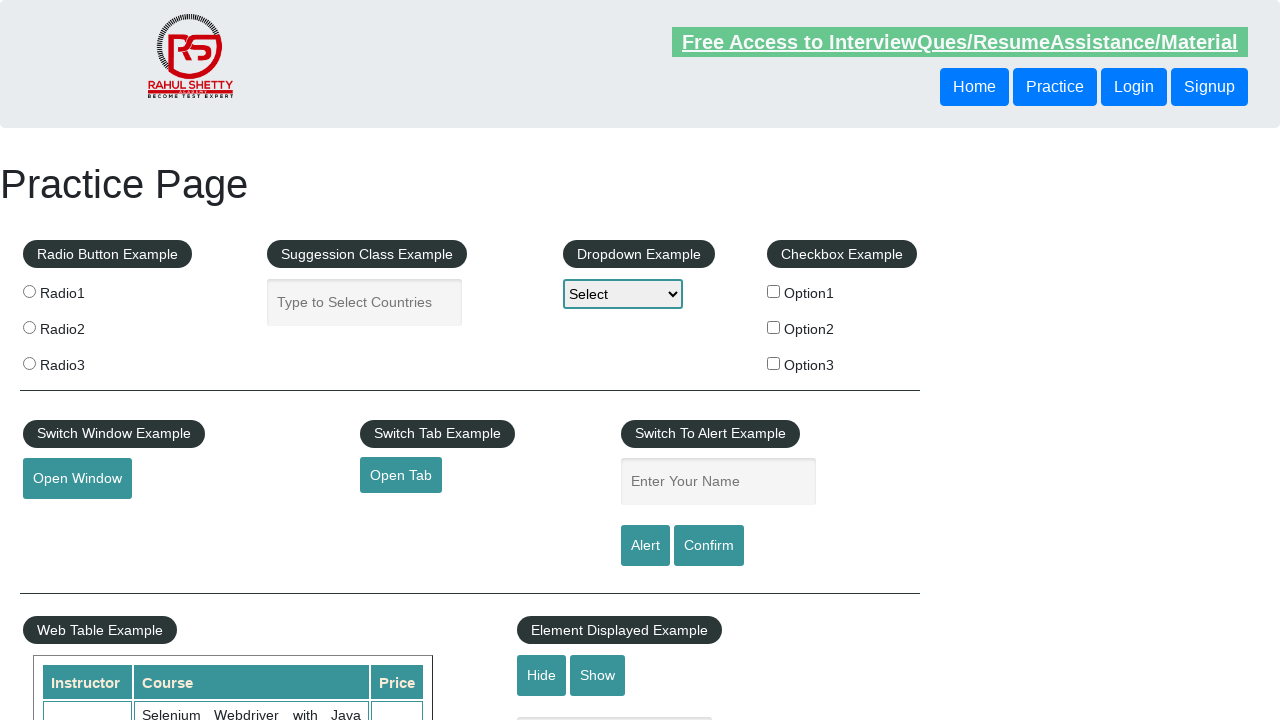

Located button using parent XPath axis
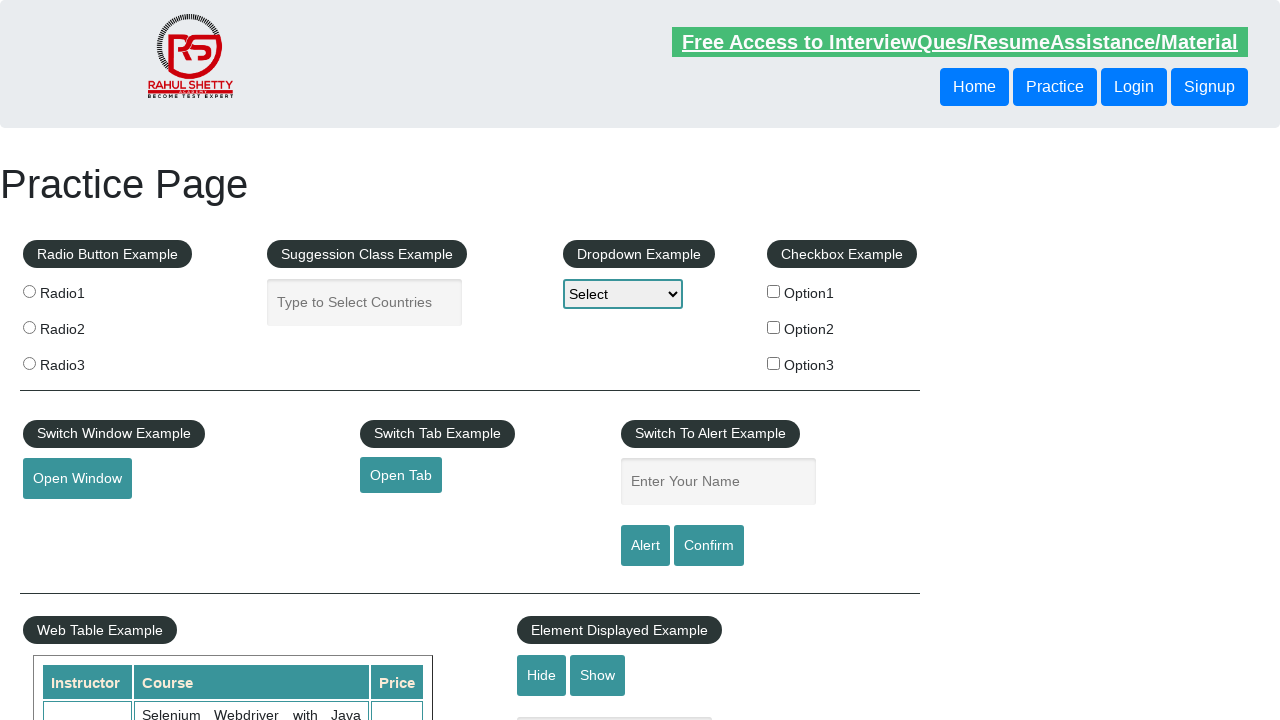

Retrieved text content from second button: 'Login'
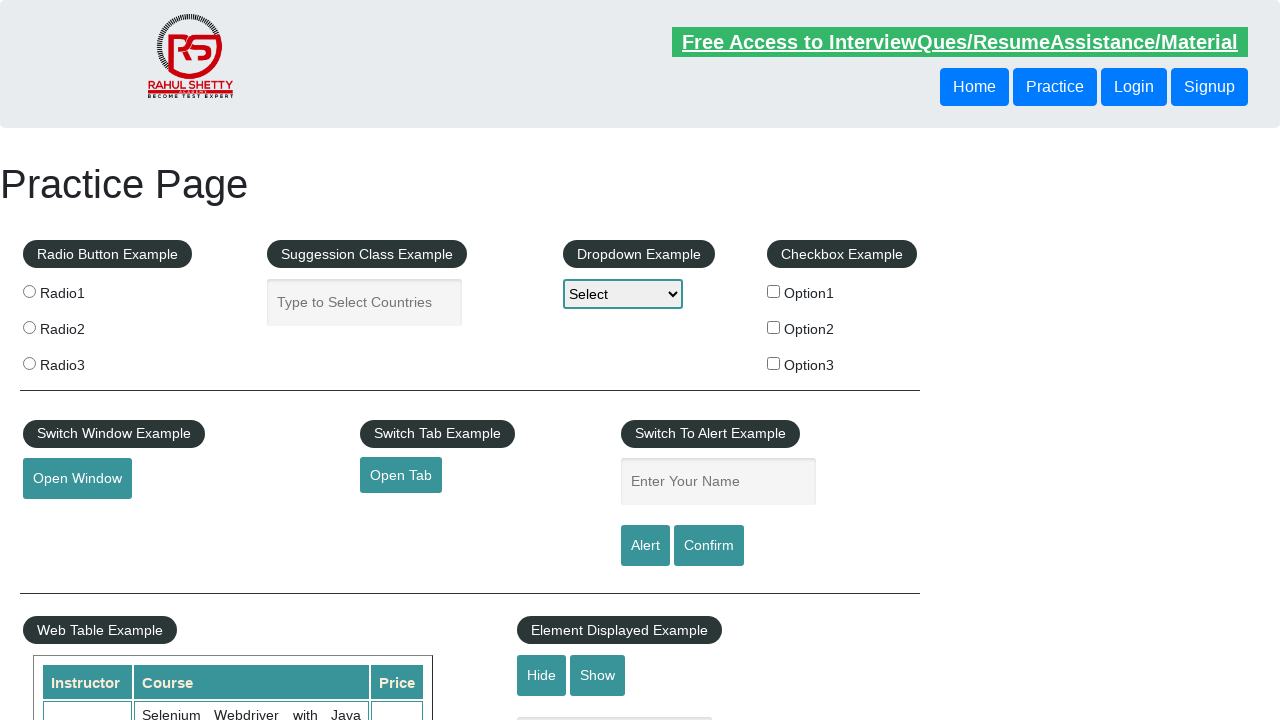

Printed second button text: Login
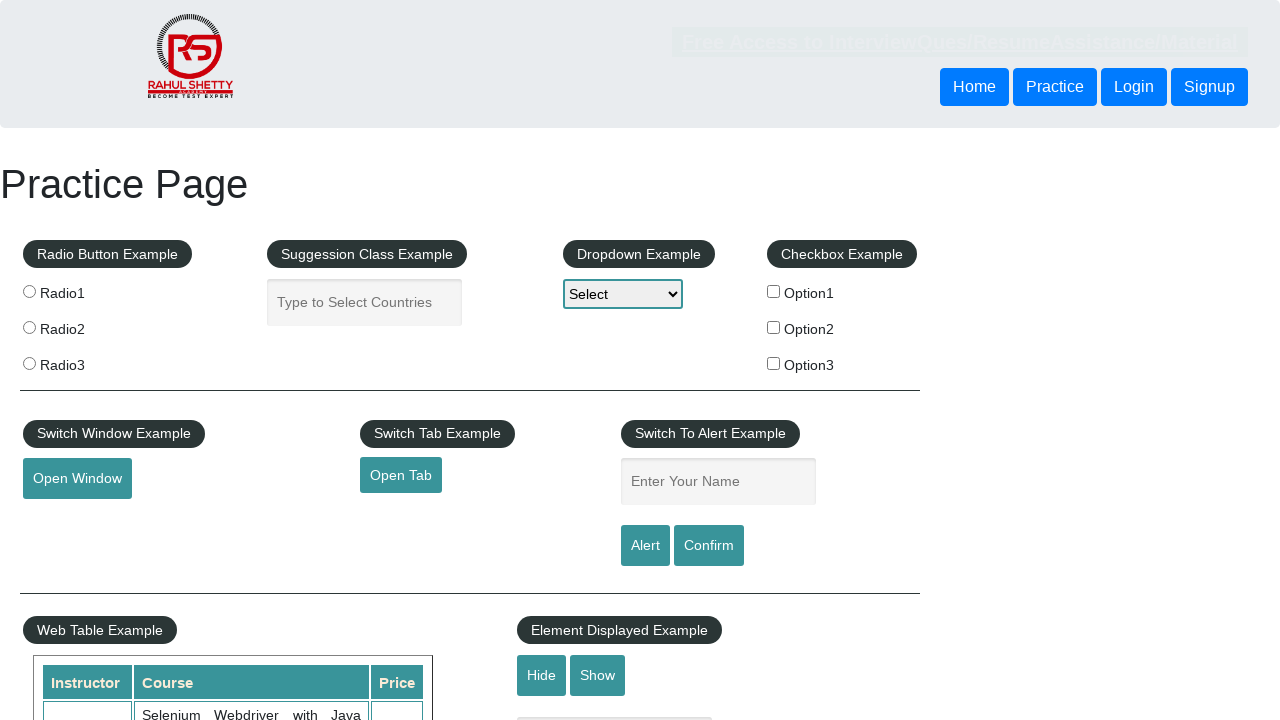

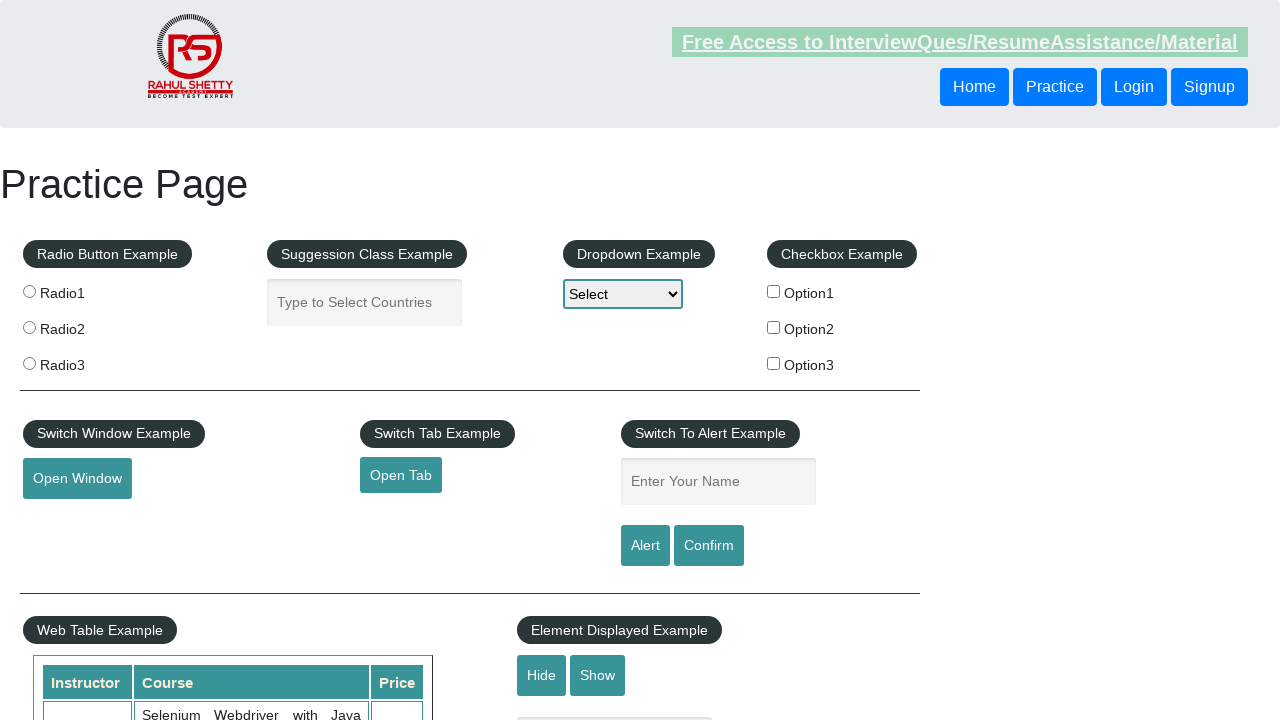